Tests home link that opens in a new tab, switches to new tab, closes it and returns to original tab

Starting URL: https://demoqa.com/elements

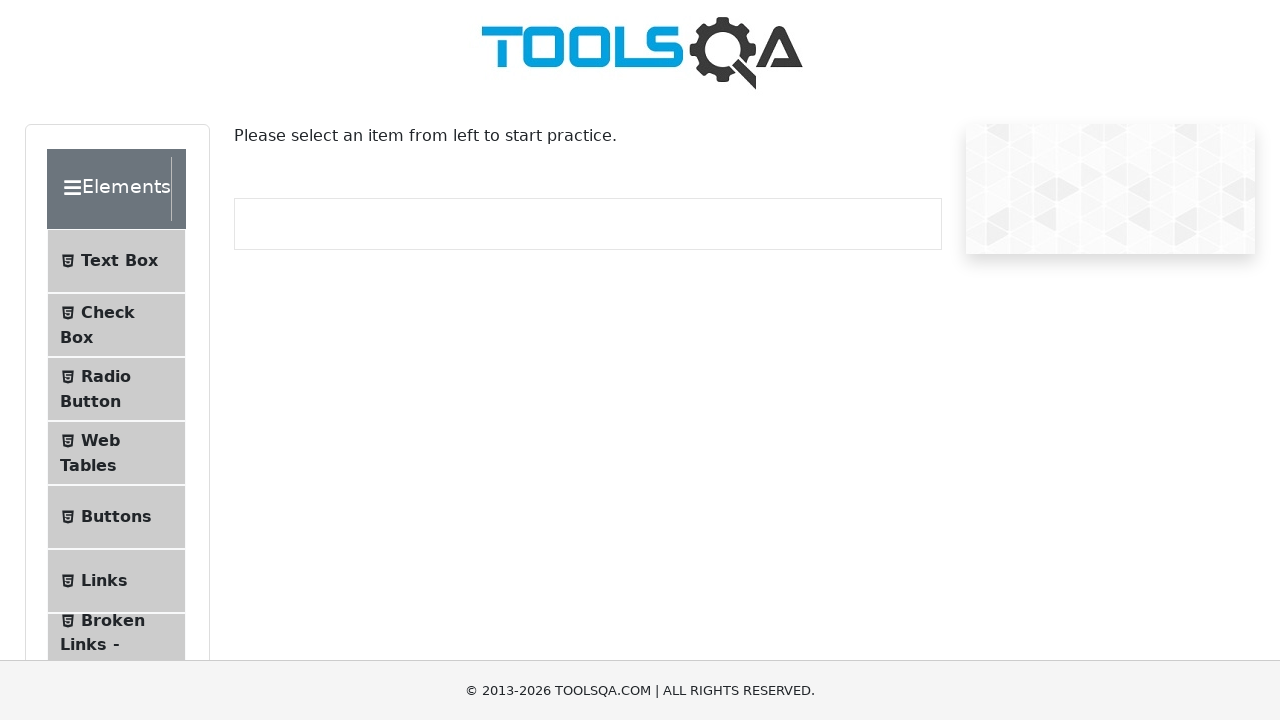

Scrolled Links menu item into view
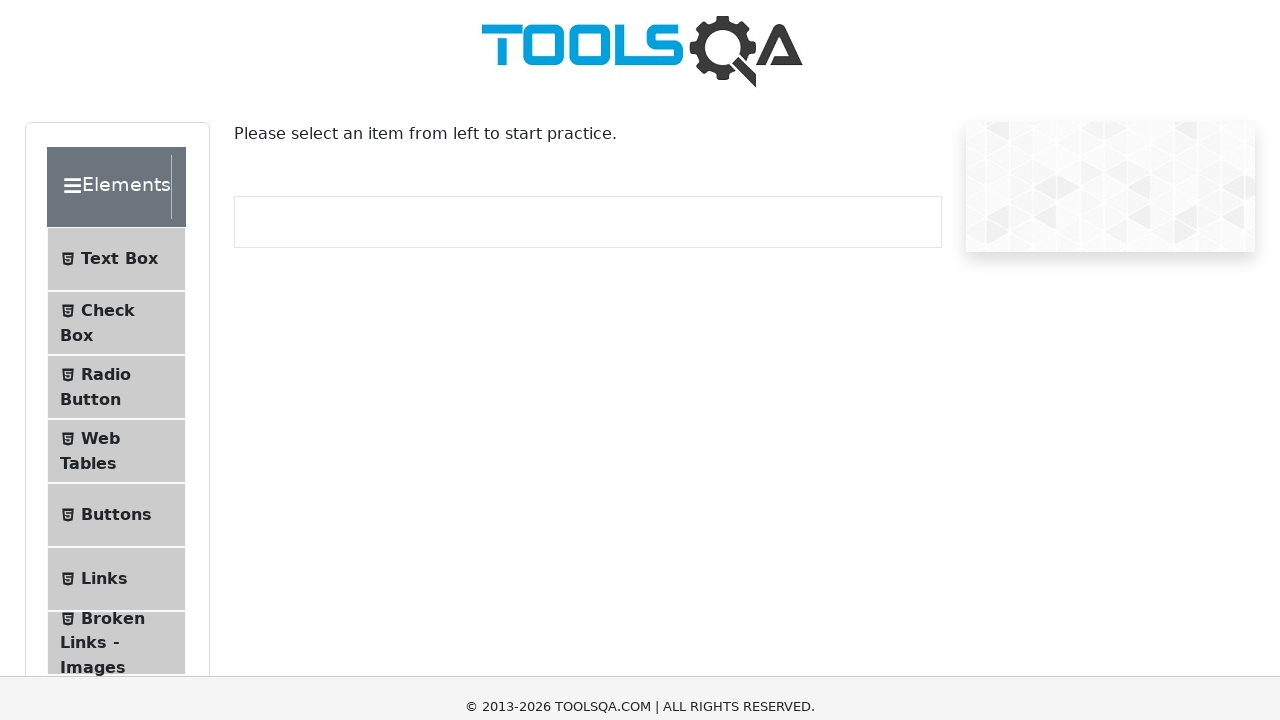

Clicked Links menu item at (116, 32) on #item-5
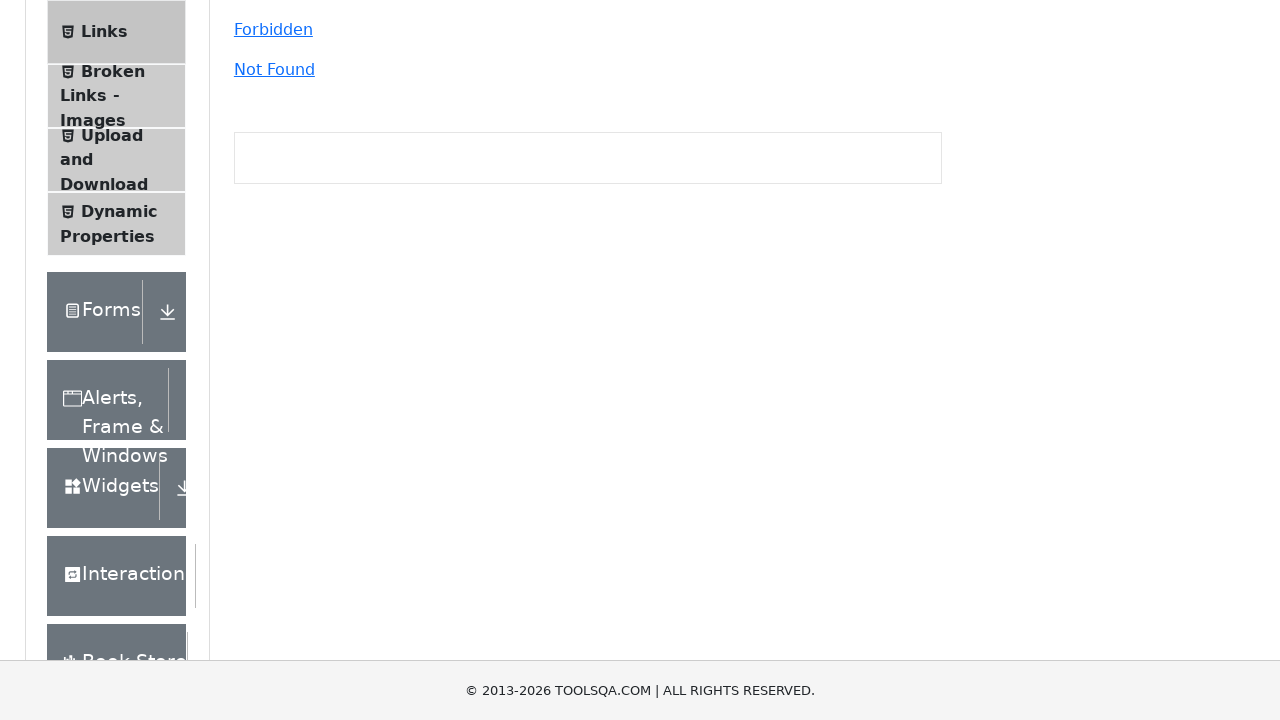

Waited for 1 second for menu to load
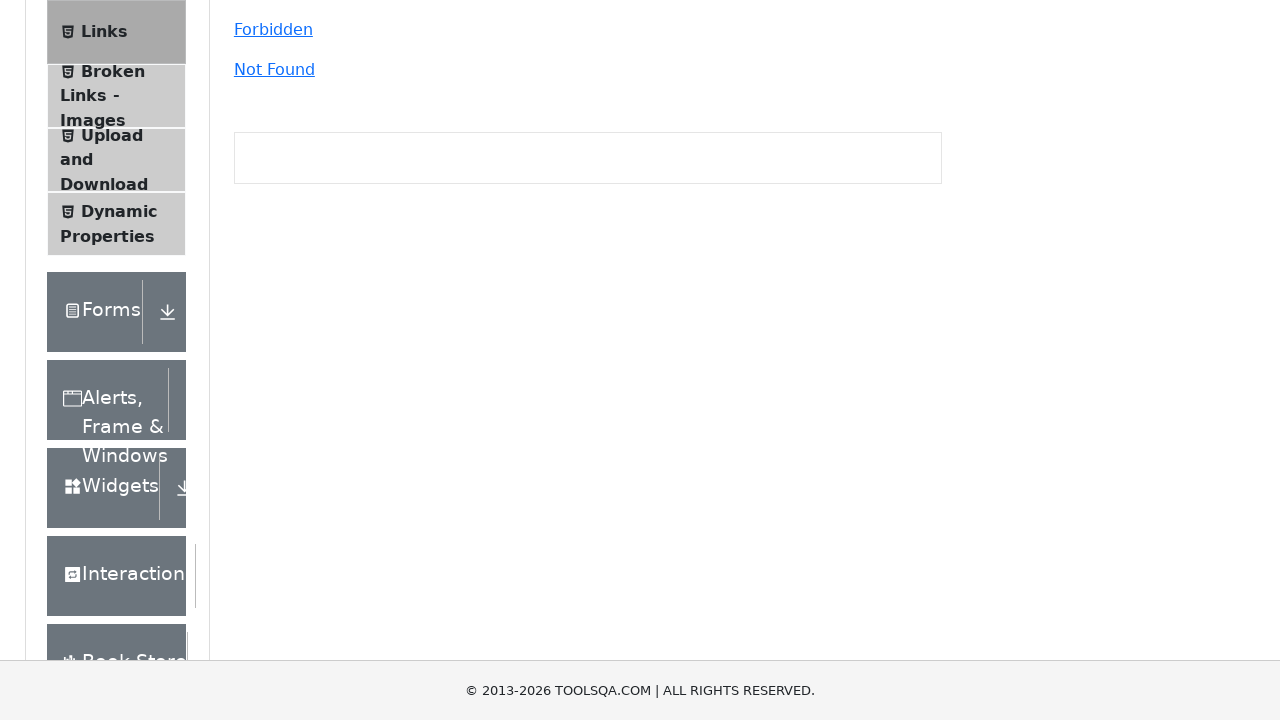

Clicked home link which opened in new tab at (258, 266) on #simpleLink
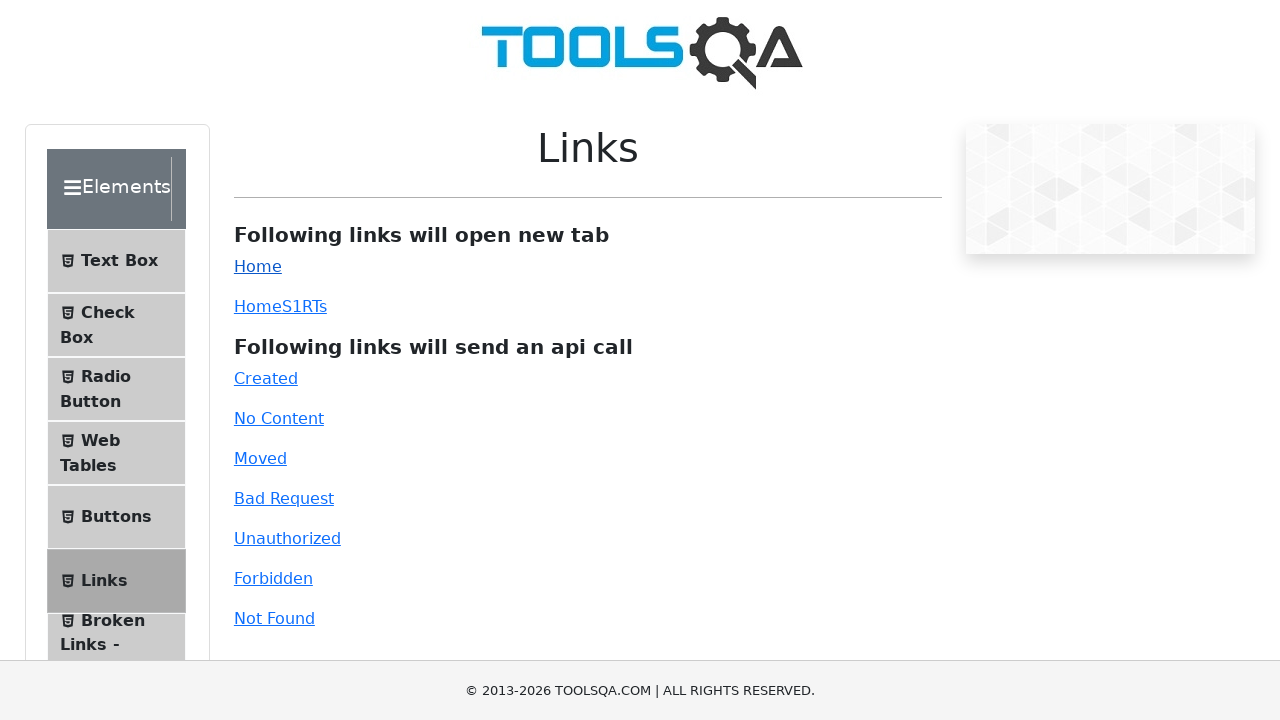

Switched to new tab and waited for page load
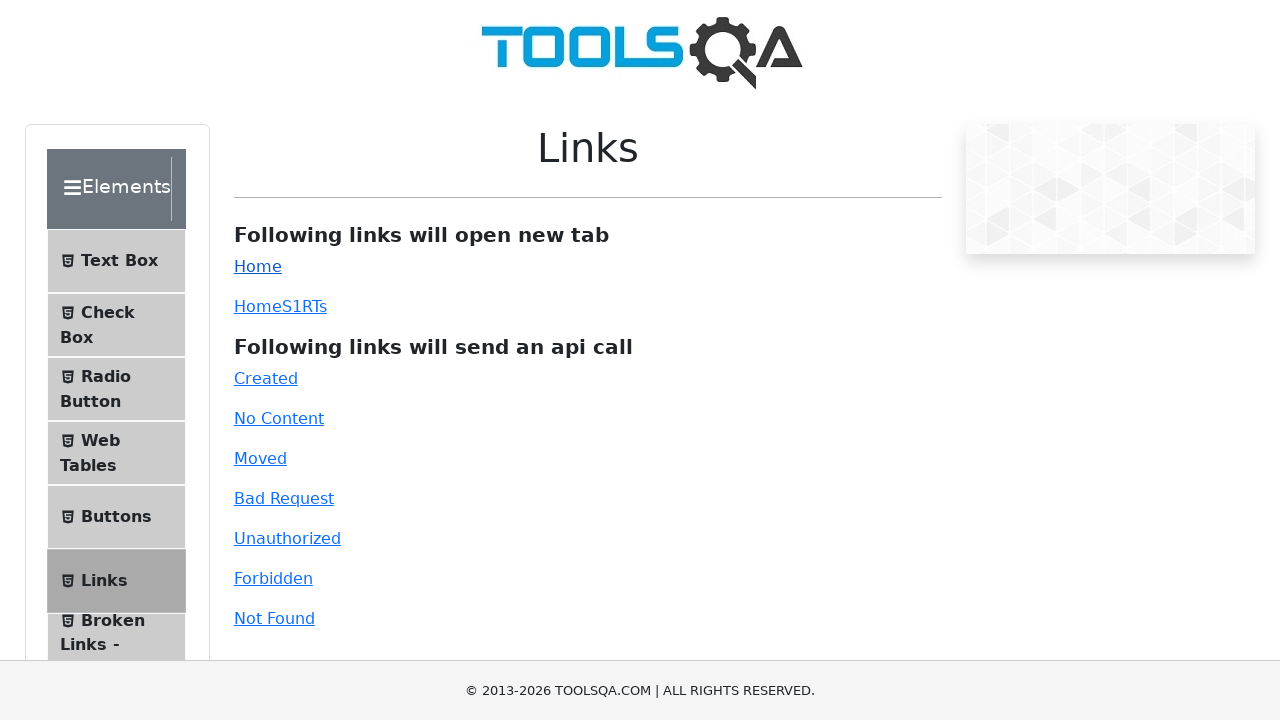

Closed new tab and returned to original tab
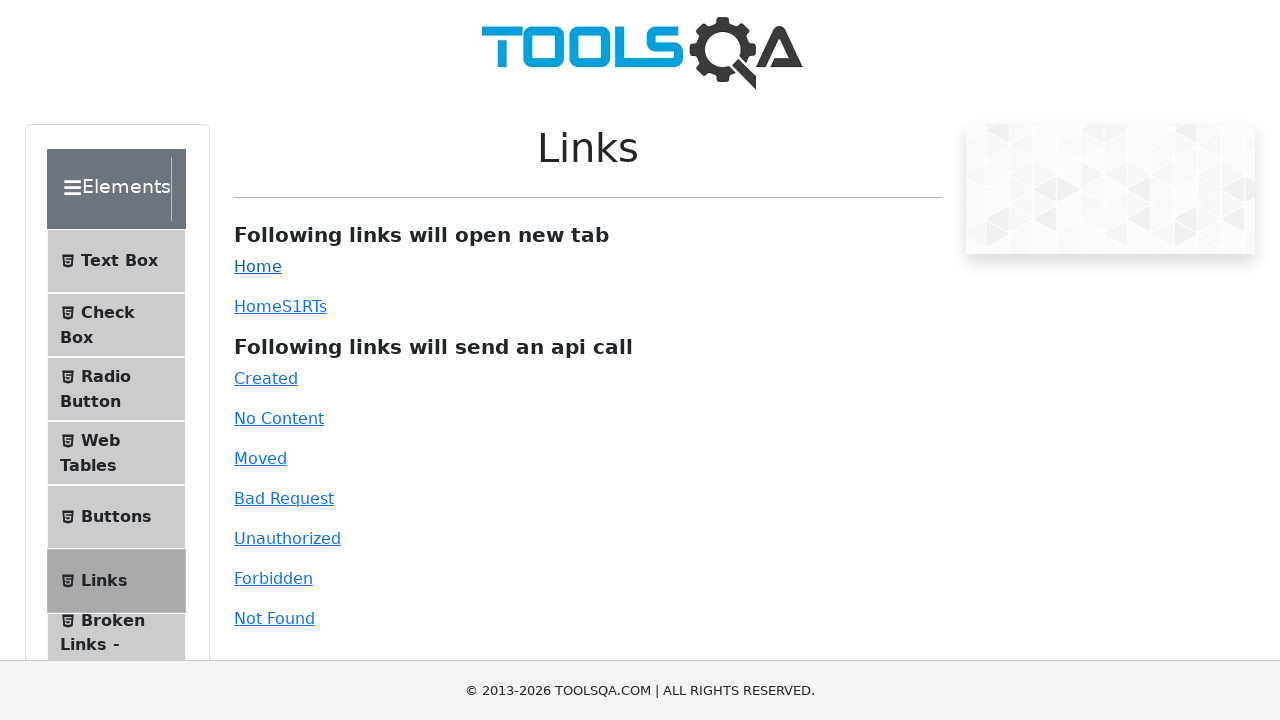

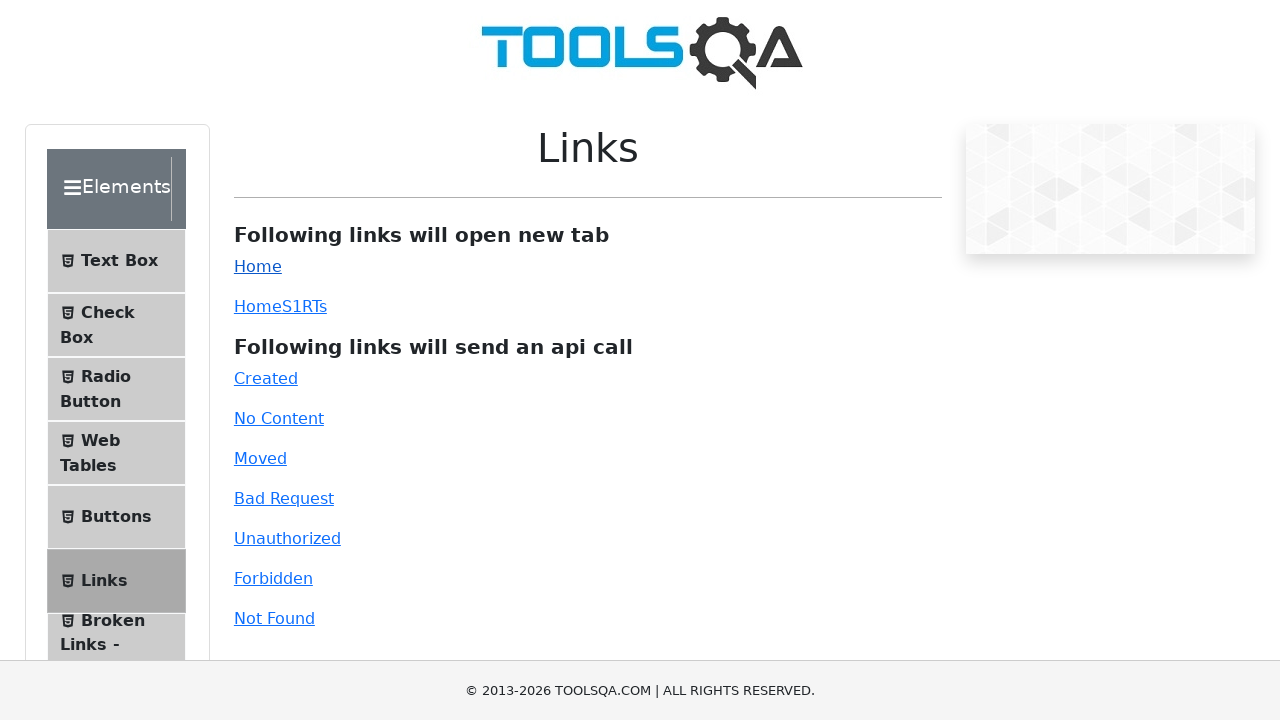